Tests frame navigation on Oracle Java documentation by switching between different frames and clicking links within them

Starting URL: https://docs.oracle.com/javase/8/docs/api/index.html

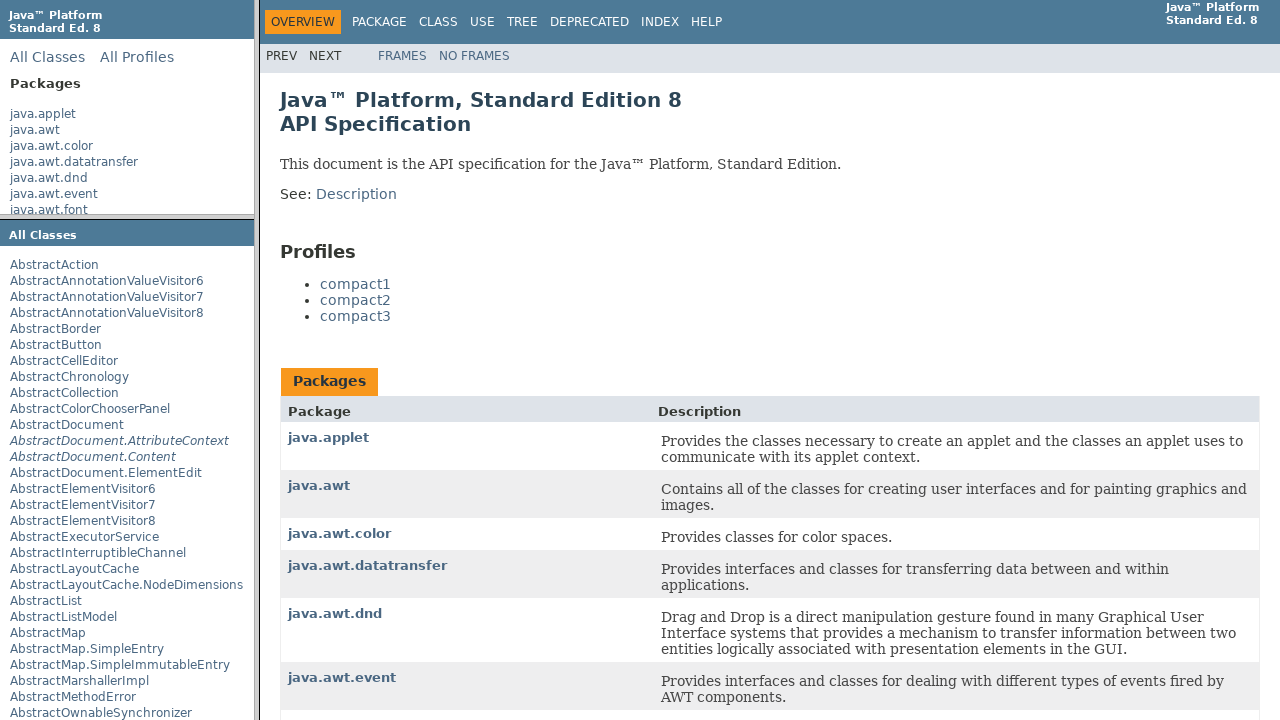

Retrieved classFrame from page
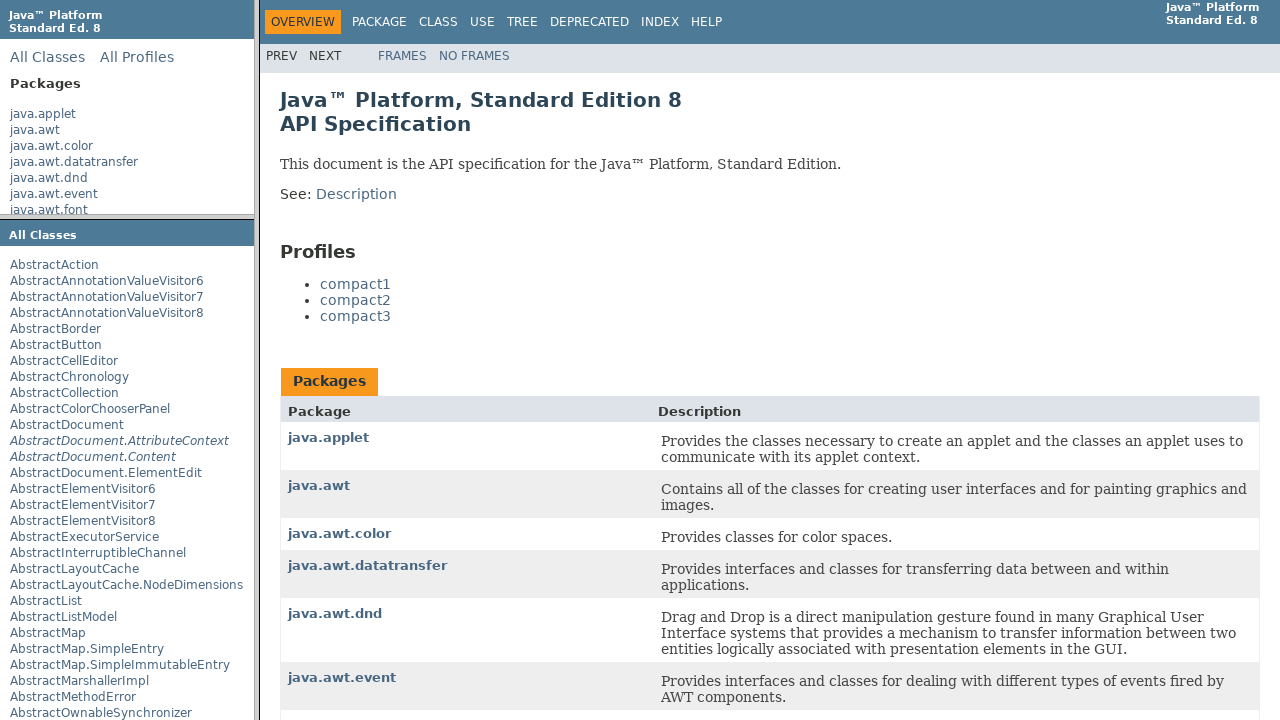

Clicked java.applet link in classFrame at (328, 438) on a:has-text('java.applet')
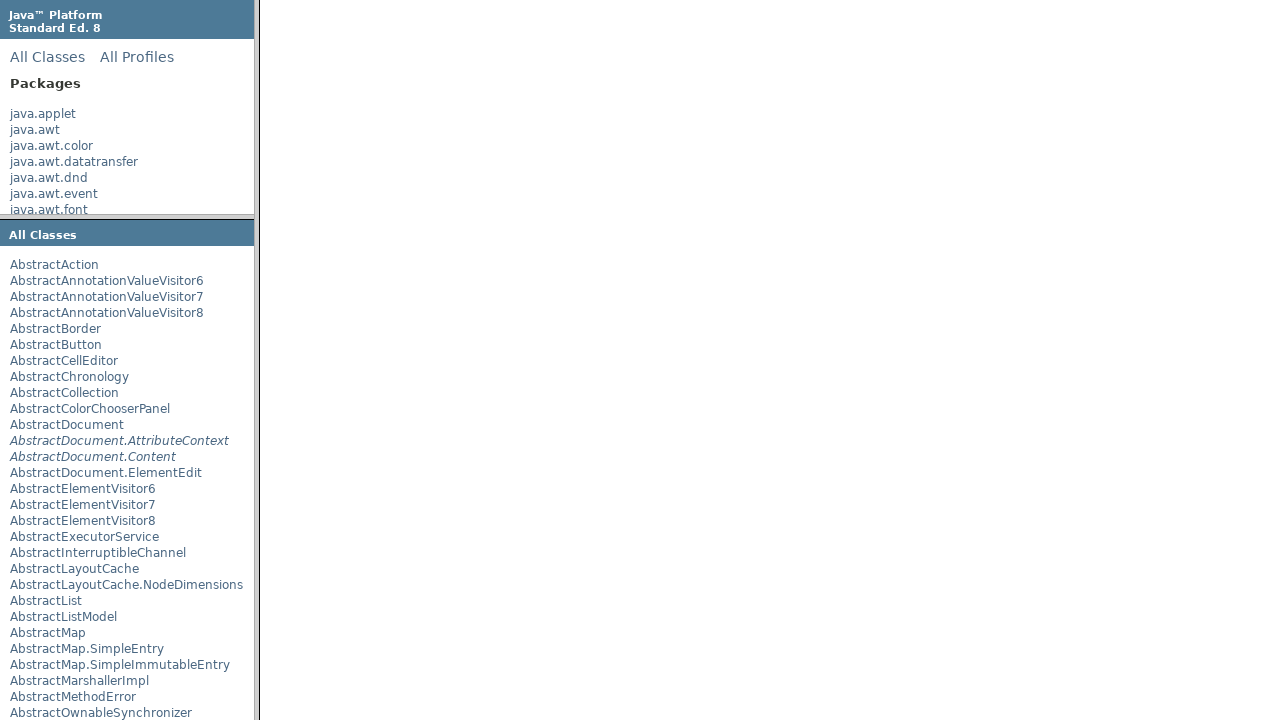

Waited 1000ms for page update
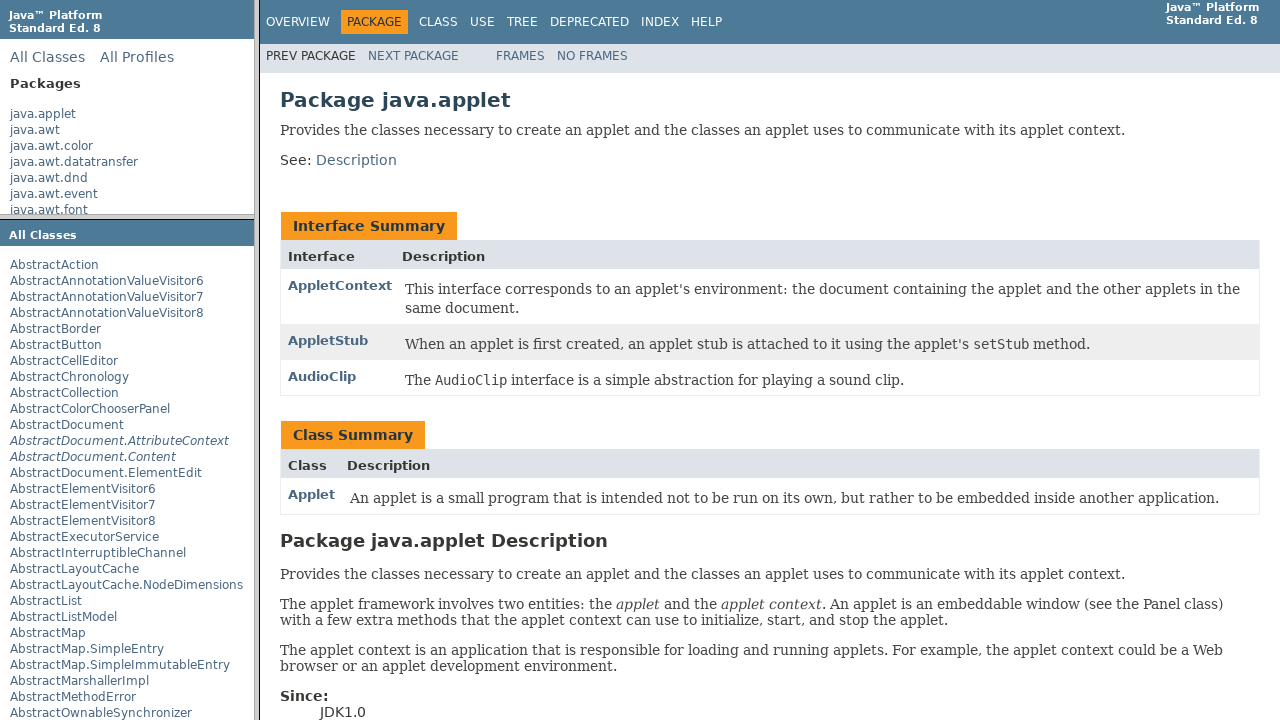

Retrieved packageFrame from page
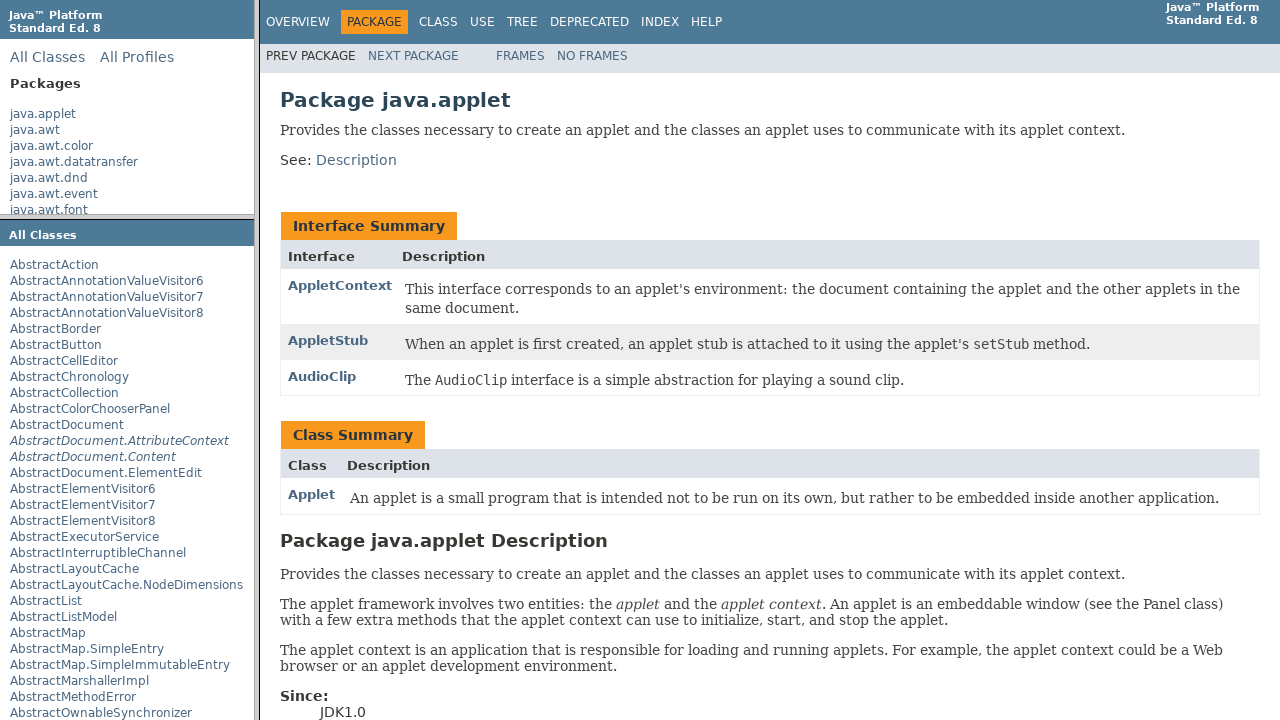

Clicked AppletContext link in packageFrame at (53, 470) on xpath=//a/span[contains(text(),'AppletContext')]
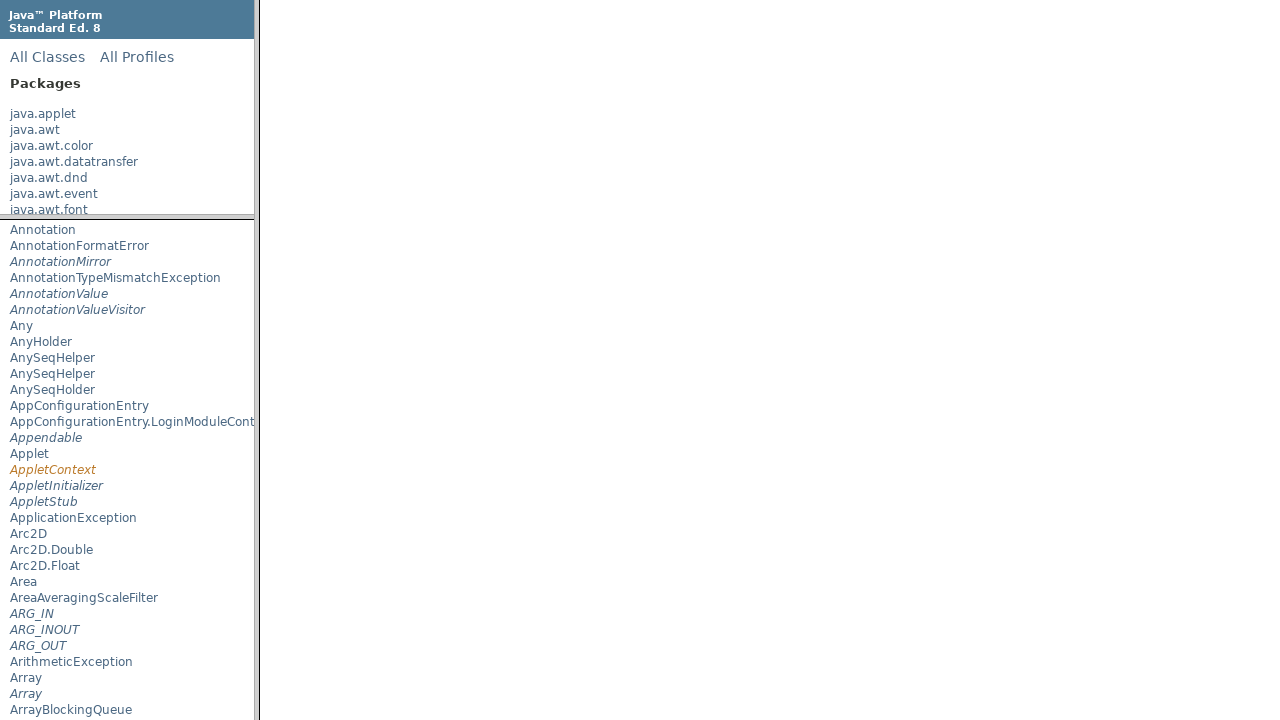

Waited 1000ms to see the result
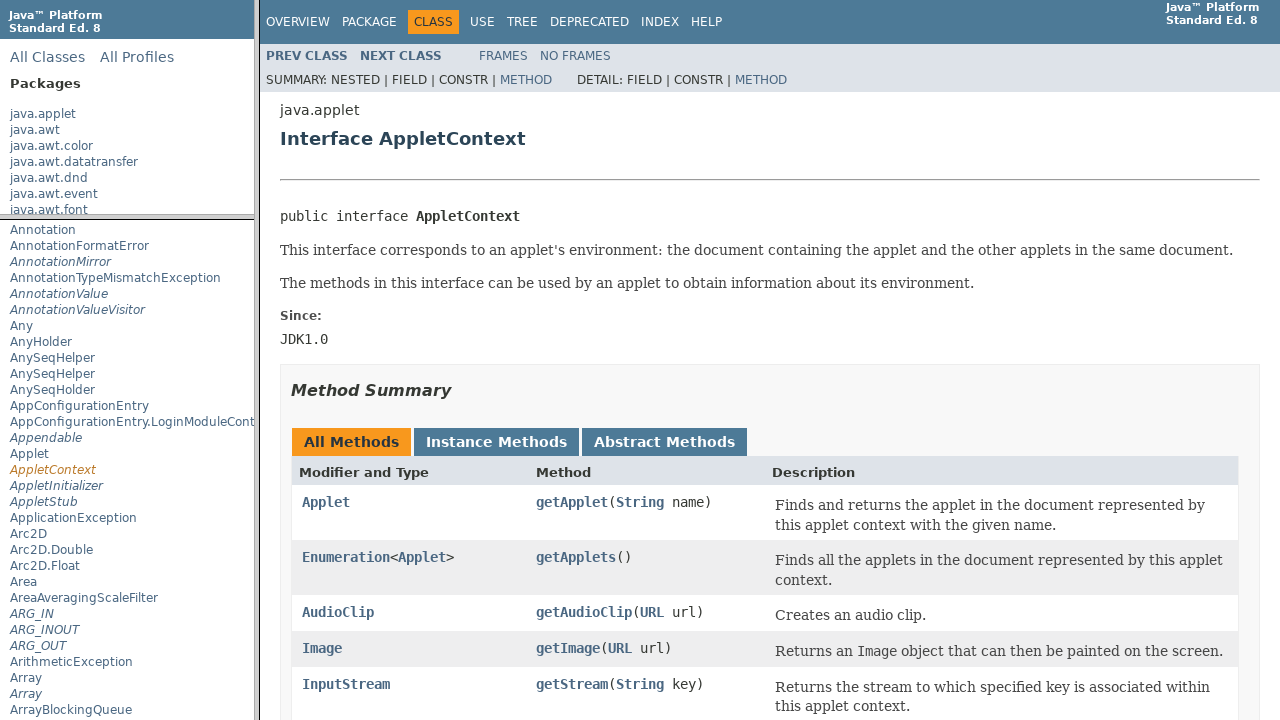

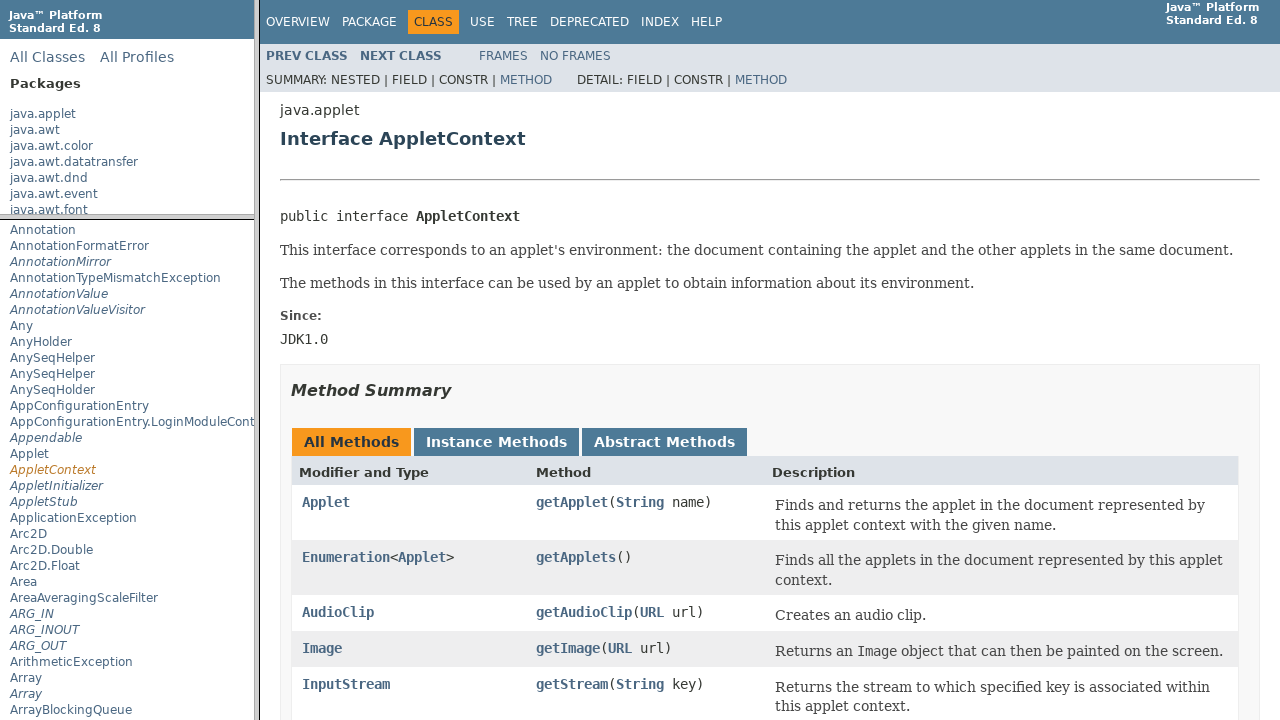